Tests drag and drop functionality on jQueryUI's droppable demo page by dragging an element from source to target within an iframe

Starting URL: https://jqueryui.com/droppable/

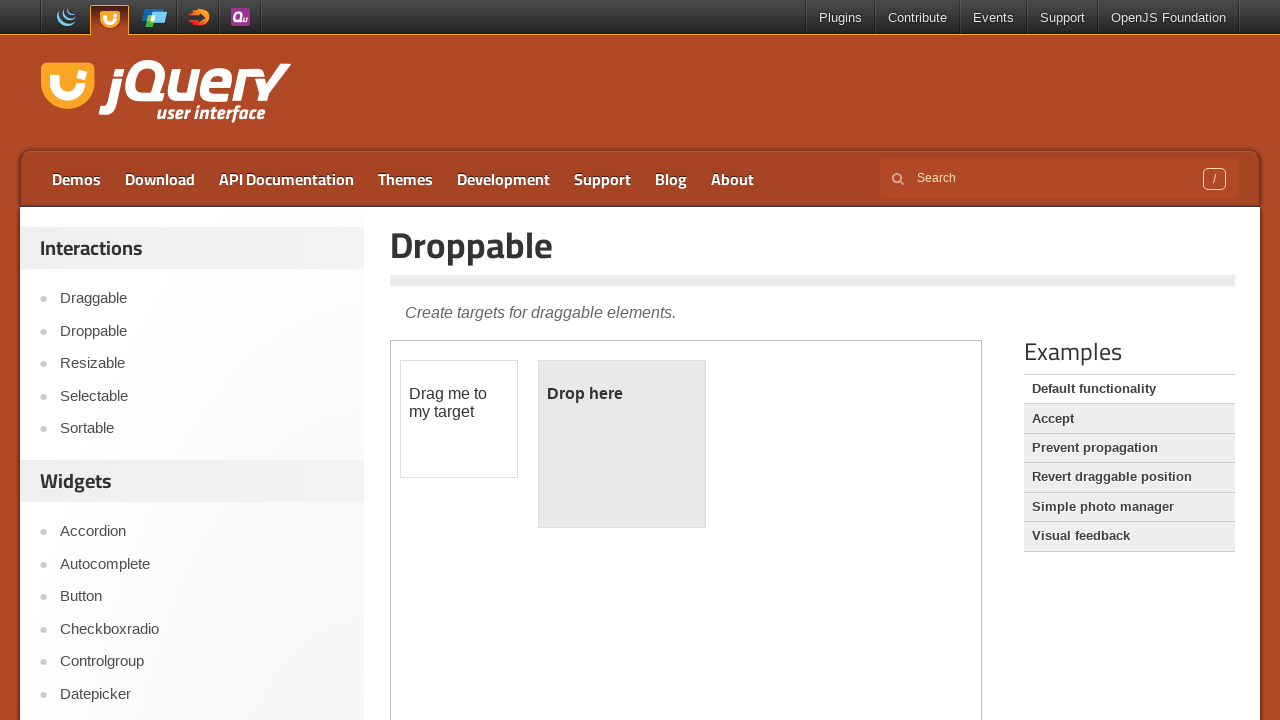

Located the demo iframe
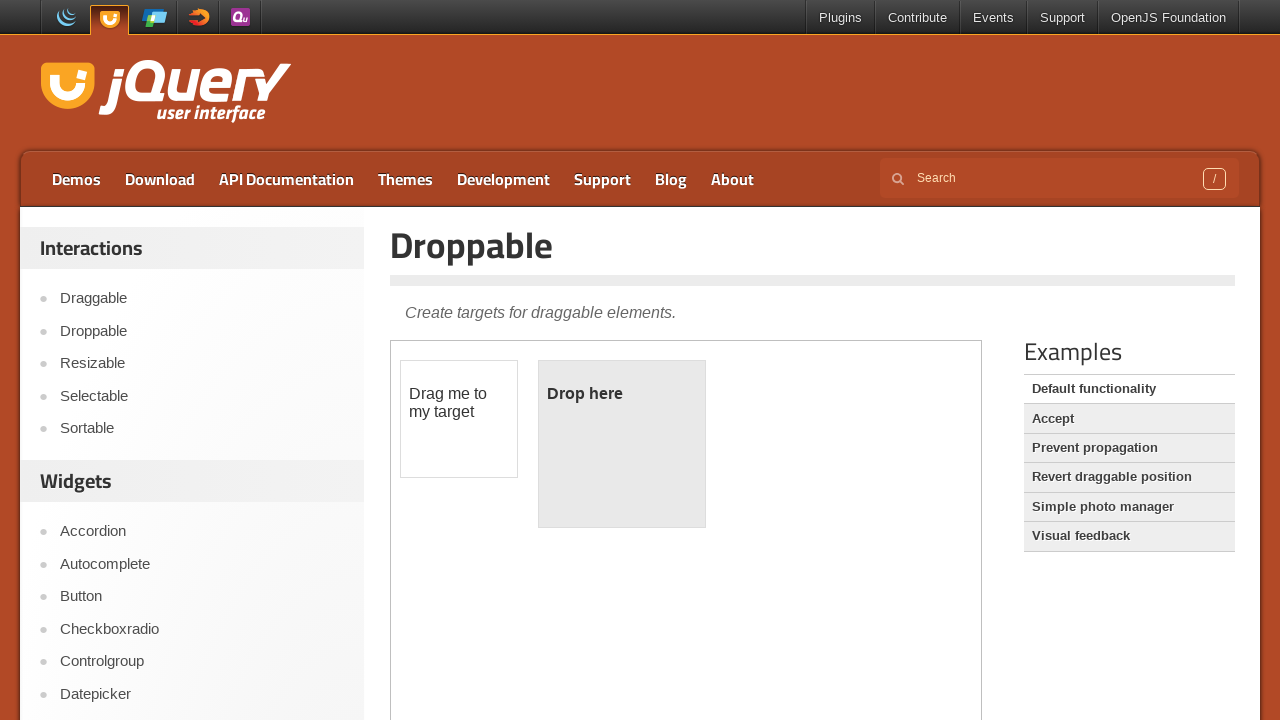

Located the draggable source element
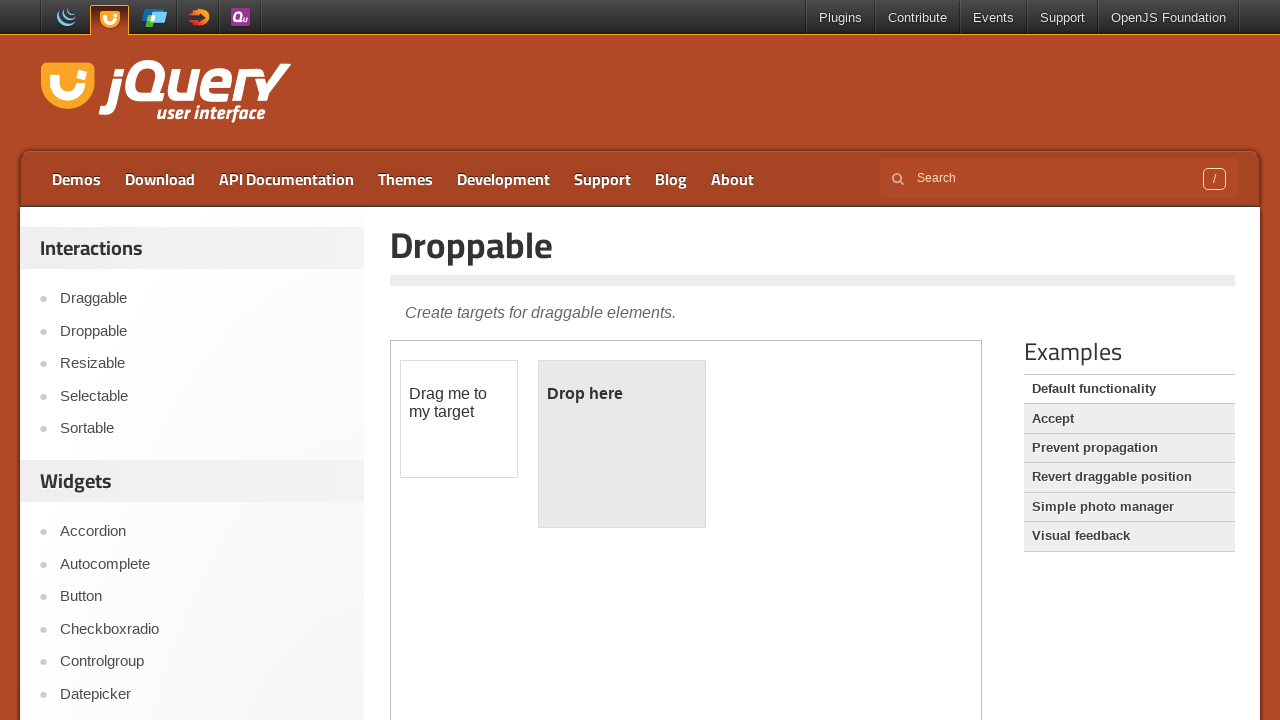

Located the droppable target element
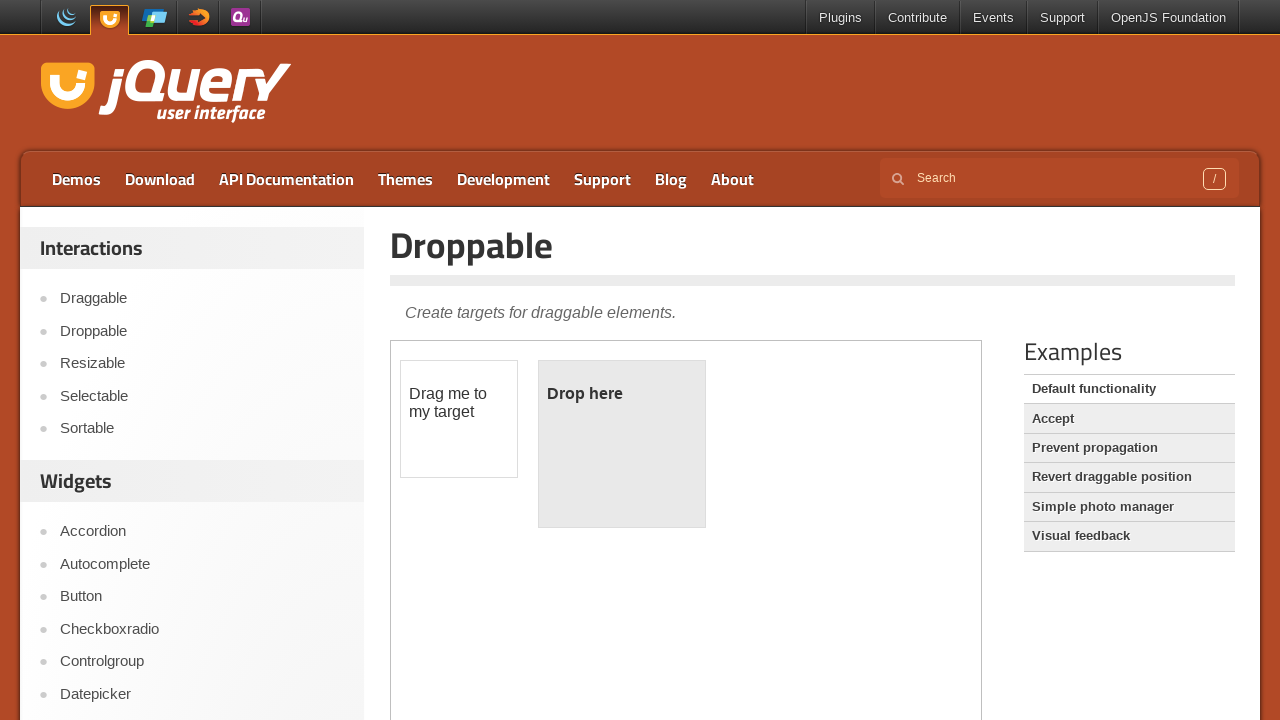

Dragged element from source to target at (622, 444)
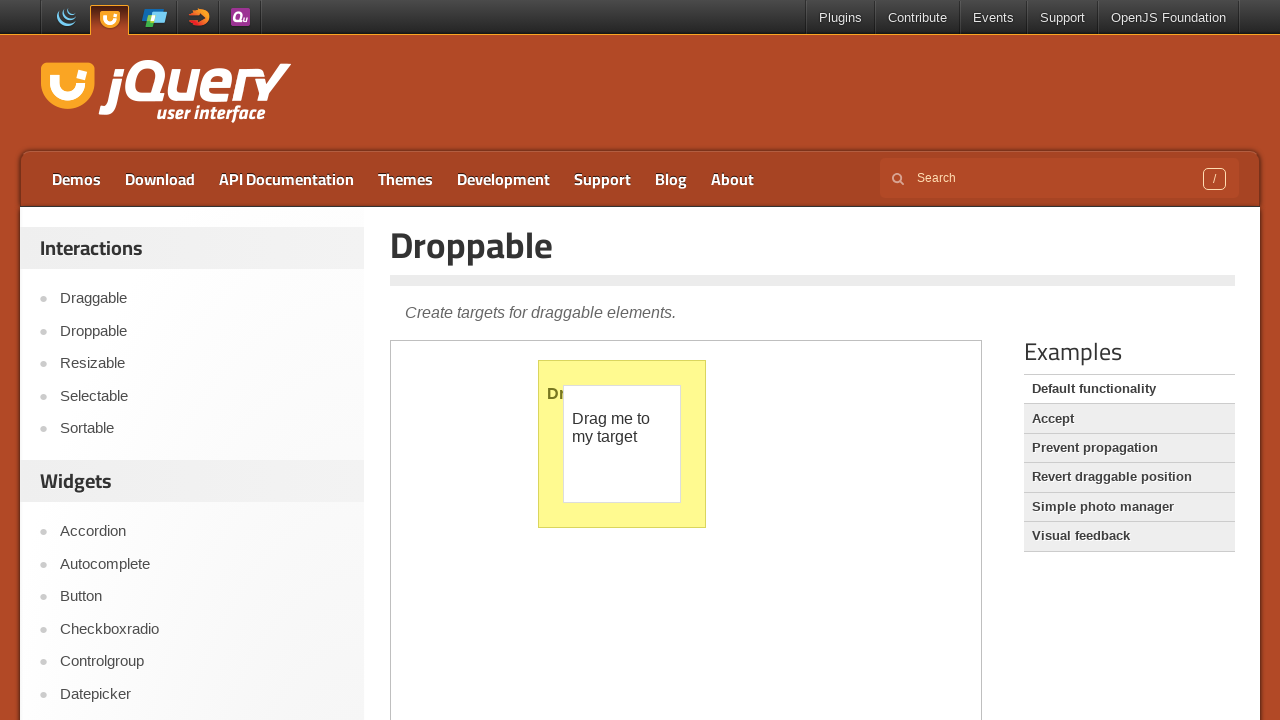

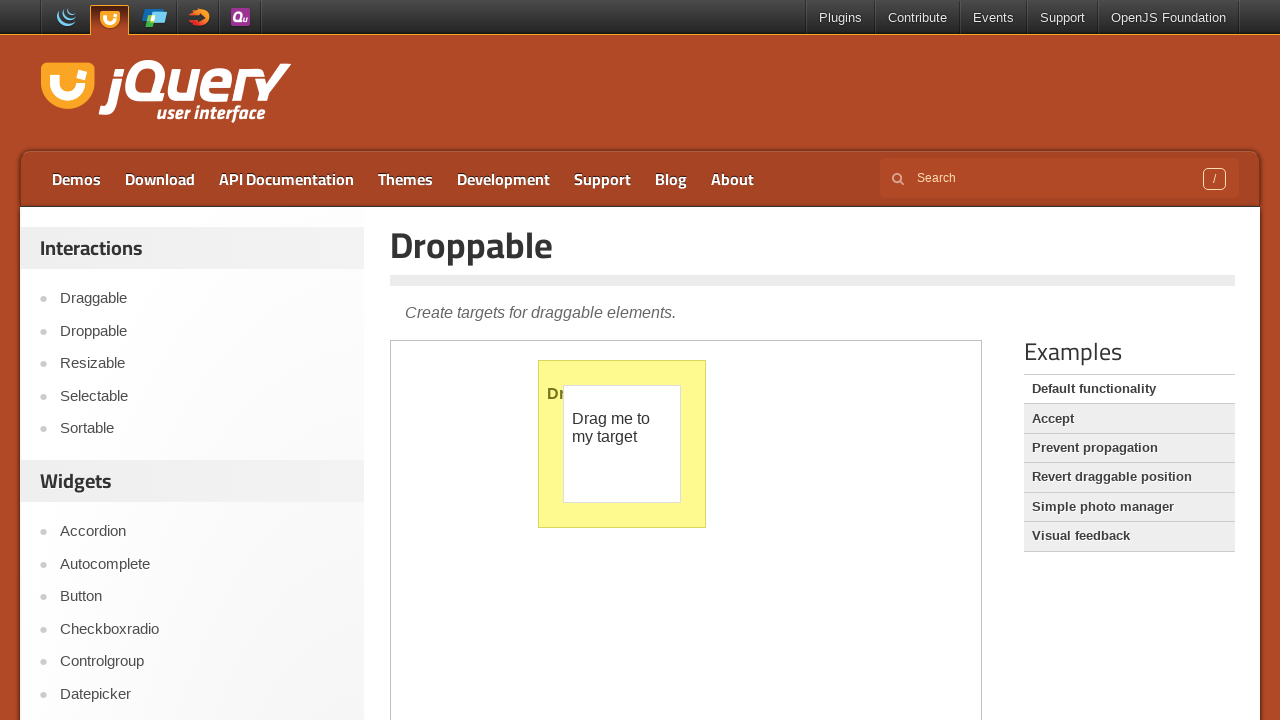